Tests dropdown functionality on a flight booking practice page by selecting currency from a static dropdown and selecting origin/destination cities from dynamic dropdowns

Starting URL: https://rahulshettyacademy.com/dropdownsPractise/

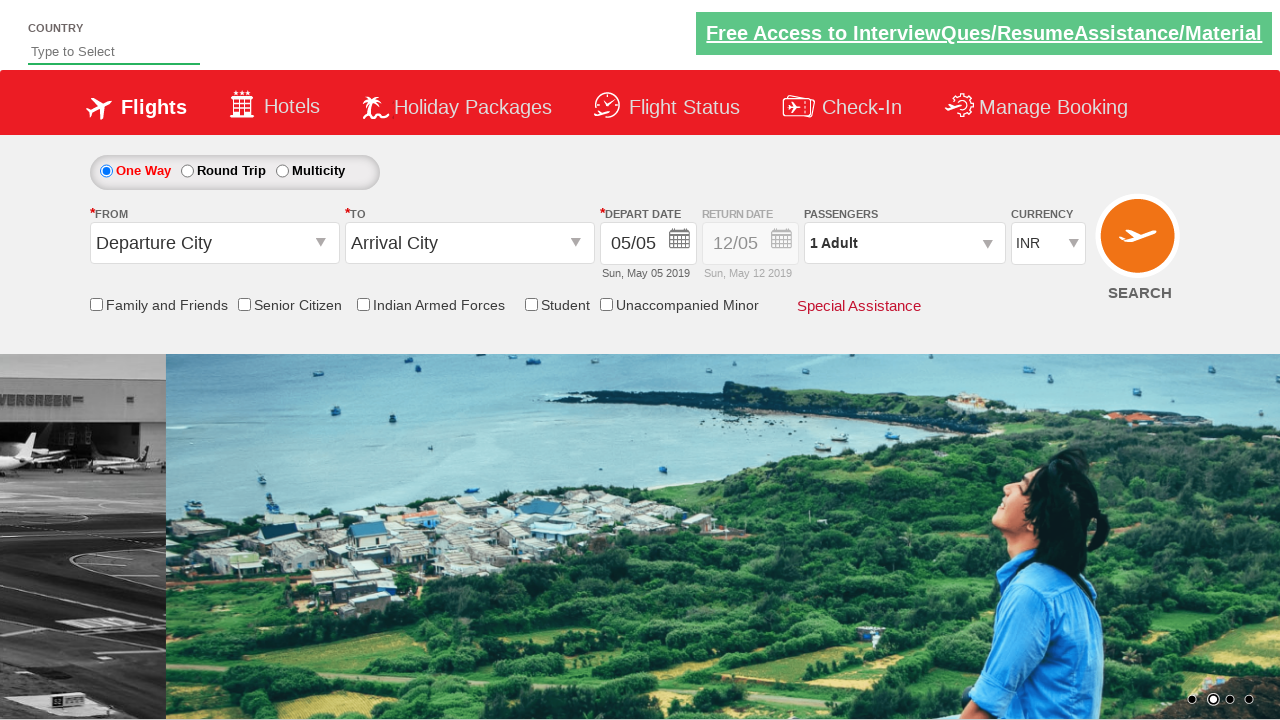

Selected INR currency from static dropdown on #ctl00_mainContent_DropDownListCurrency
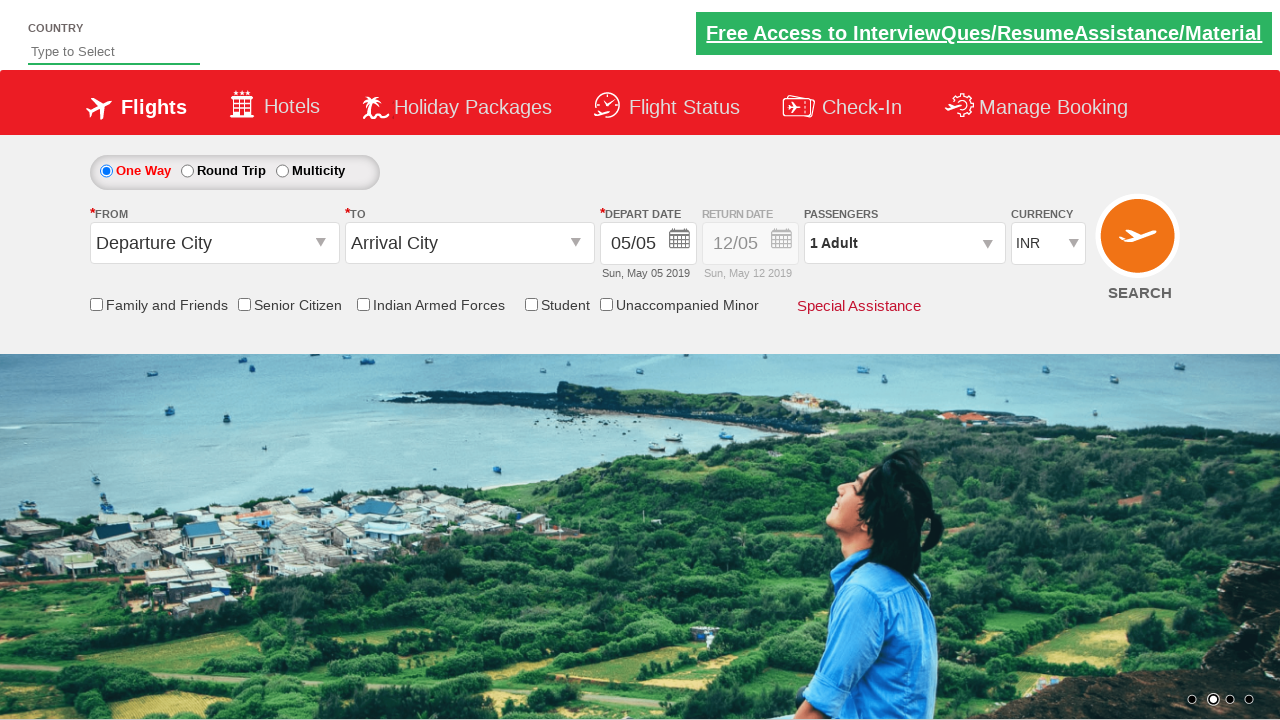

Clicked on From city field to open dynamic dropdown at (214, 243) on #ctl00_mainContent_ddl_originStation1_CTXT
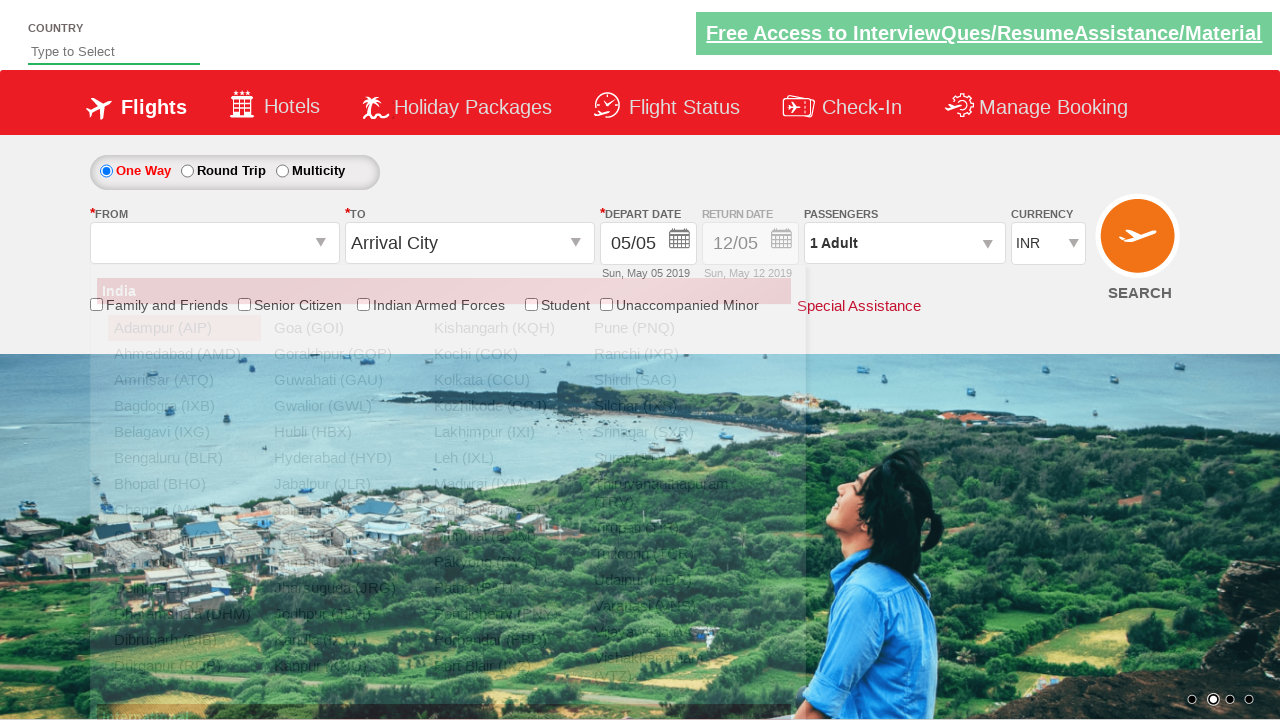

Selected Delhi as origin city at (184, 588) on xpath=//a[@value='DEL']
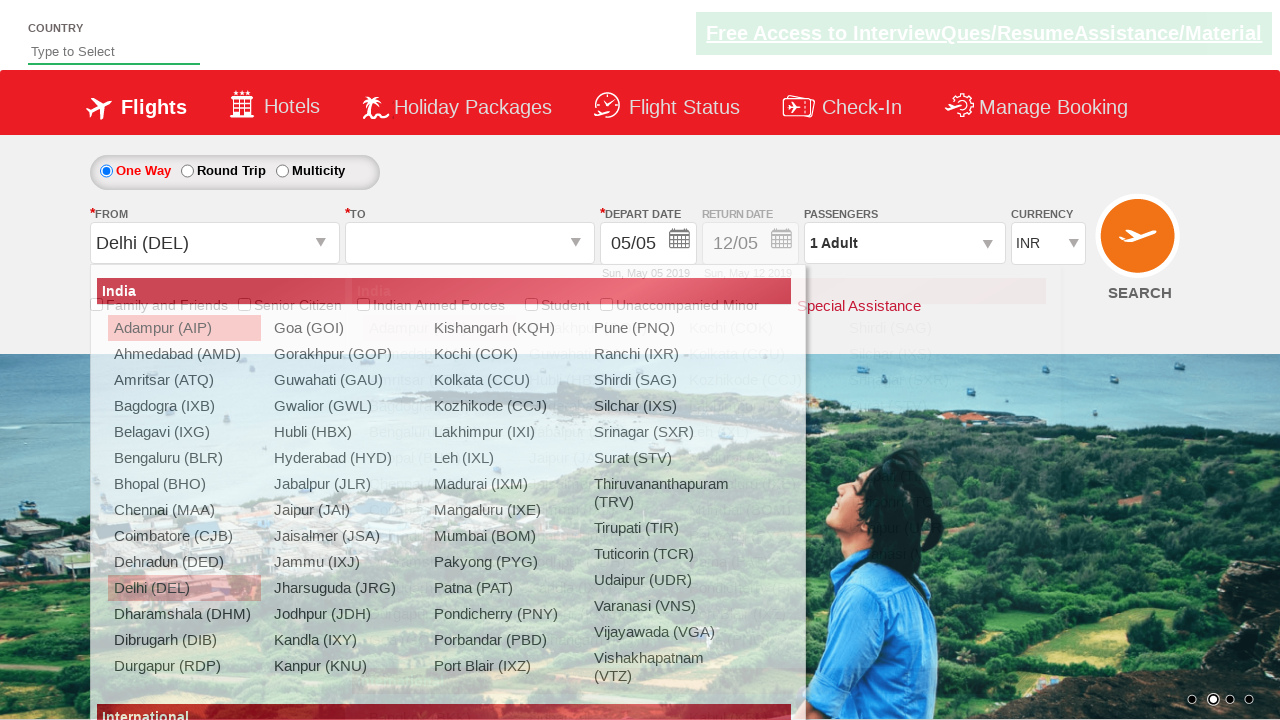

Selected Bangalore as destination city at (439, 432) on xpath=//div[@id='glsctl00_mainContent_ddl_destinationStation1_CTNR']//a[@value='
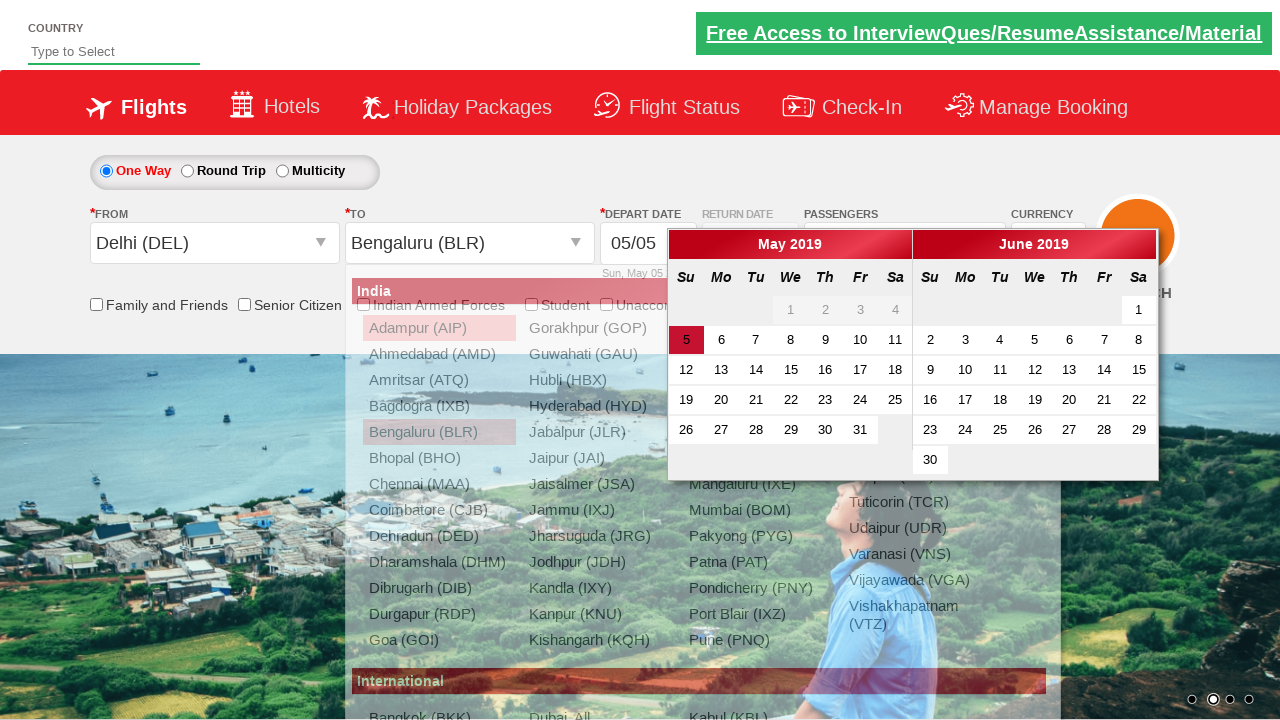

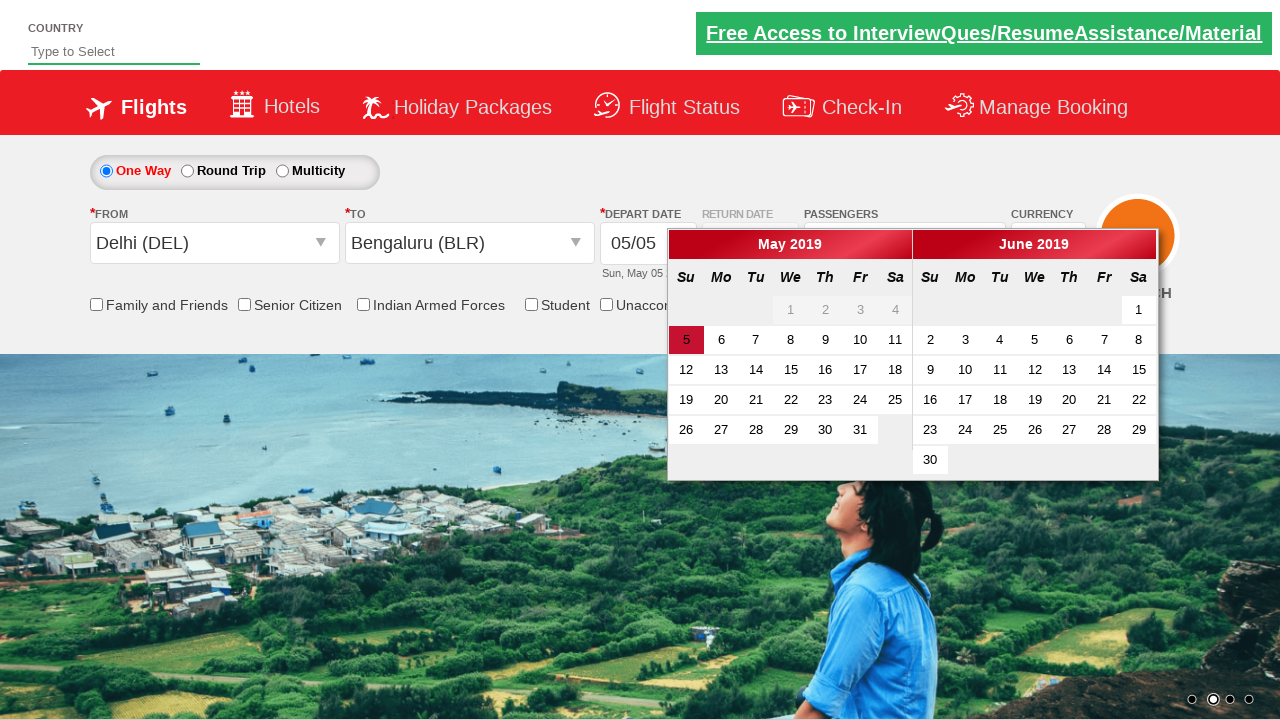